Tests adding multiple todo items and verifying they appear in the list

Starting URL: https://demo.playwright.dev/todomvc

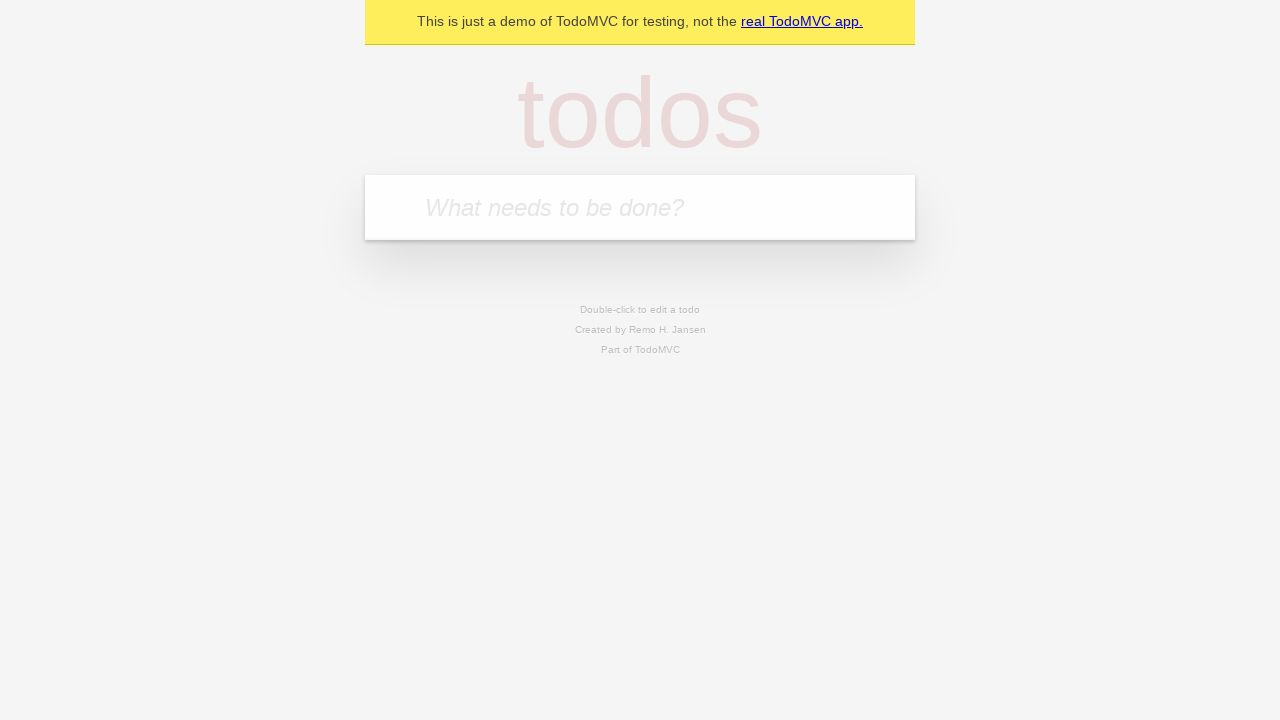

Located the todo input field
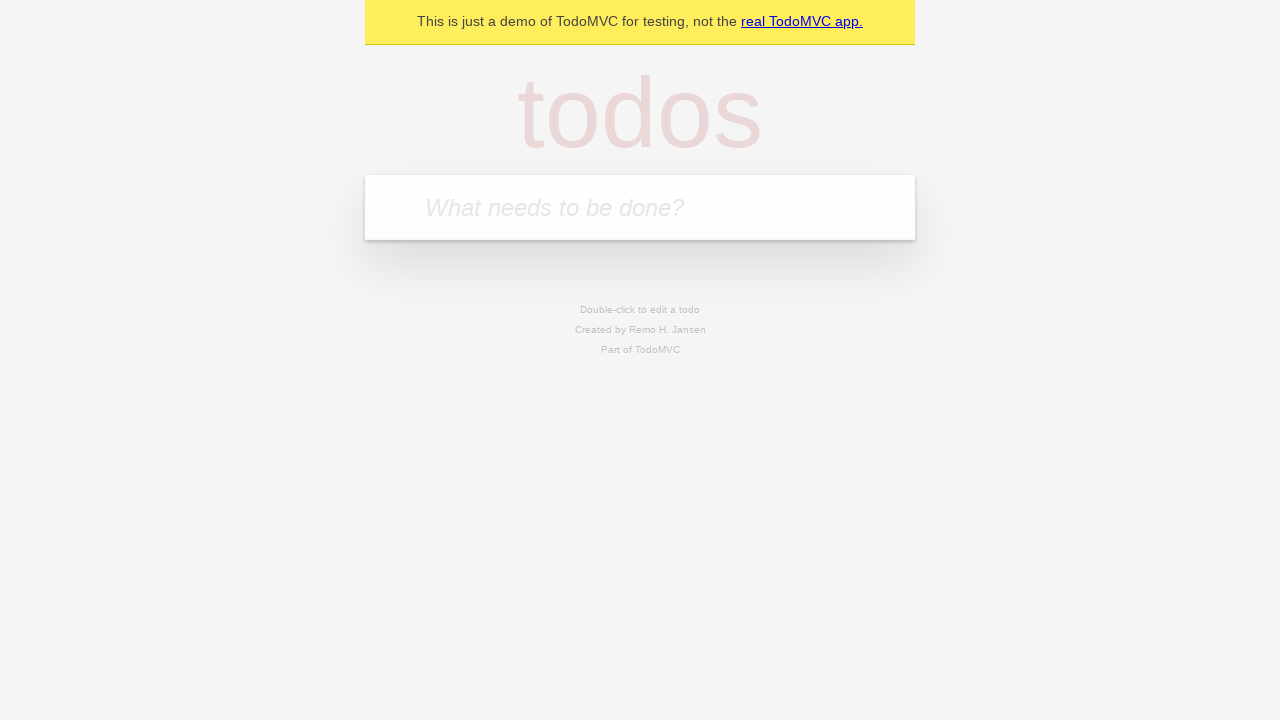

Filled todo input with 'buy some cheese' on internal:attr=[placeholder="What needs to be done?"i]
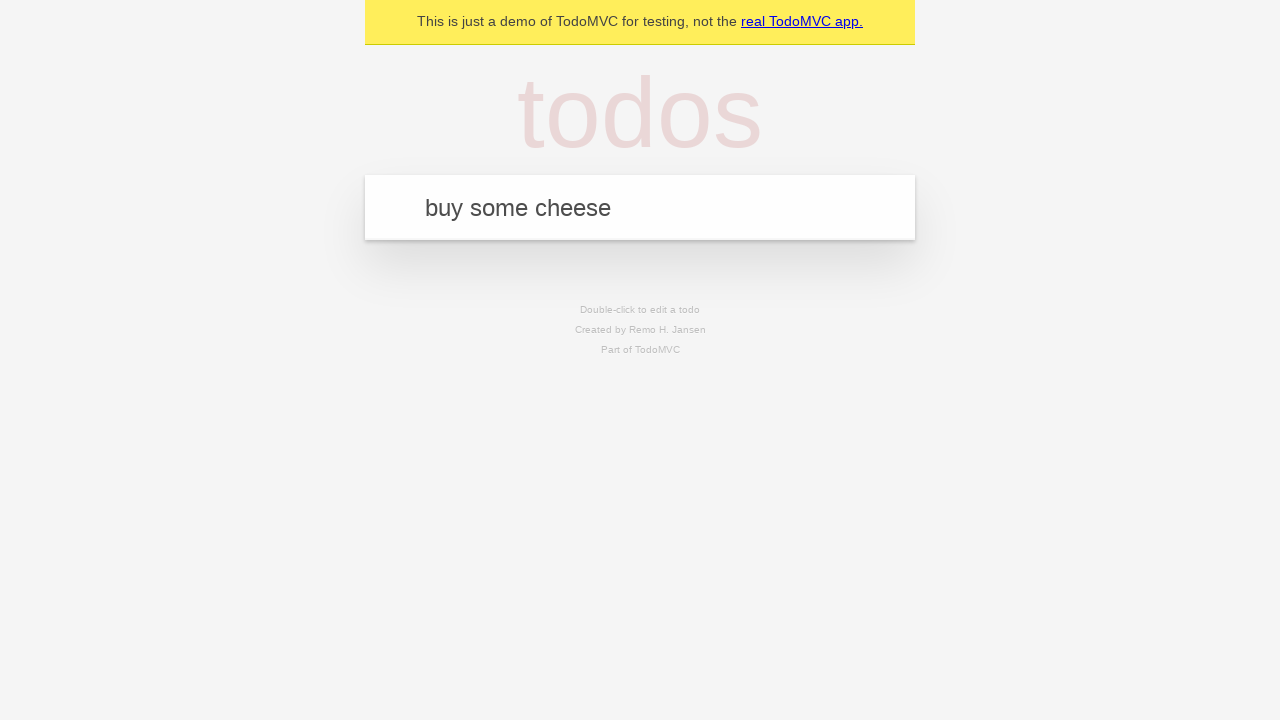

Pressed Enter to add first todo item on internal:attr=[placeholder="What needs to be done?"i]
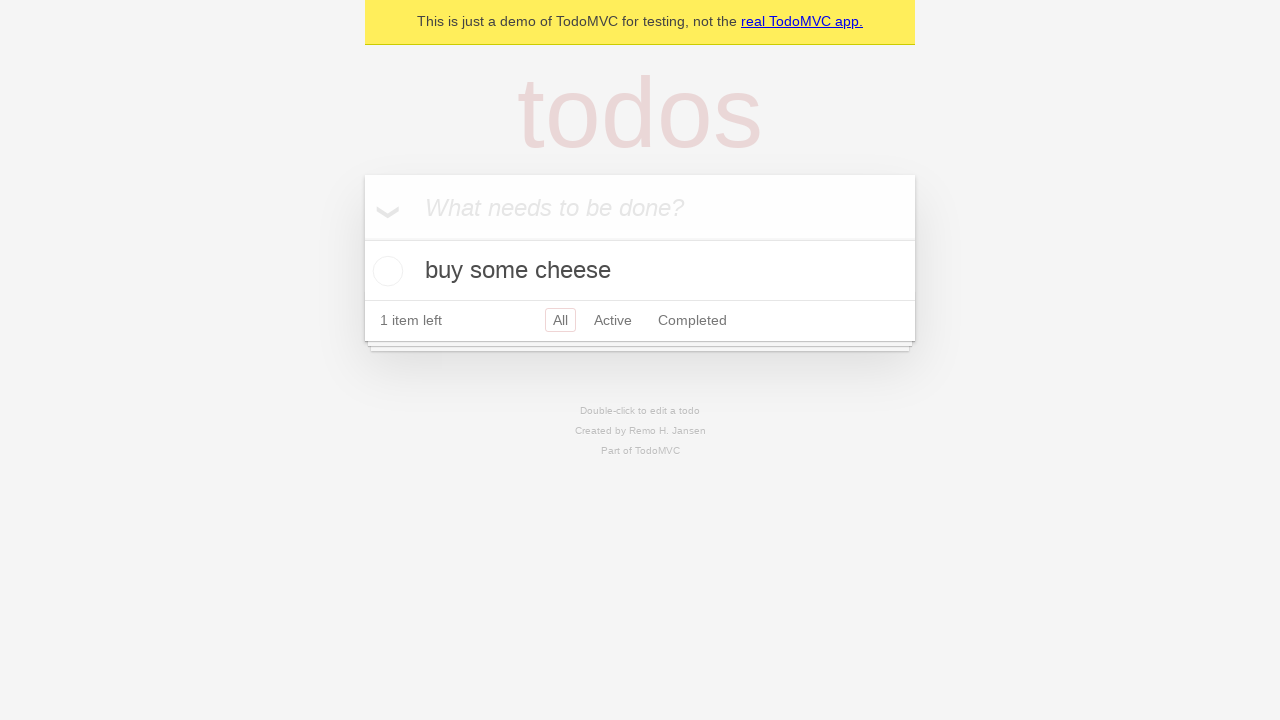

First todo item appeared in the list
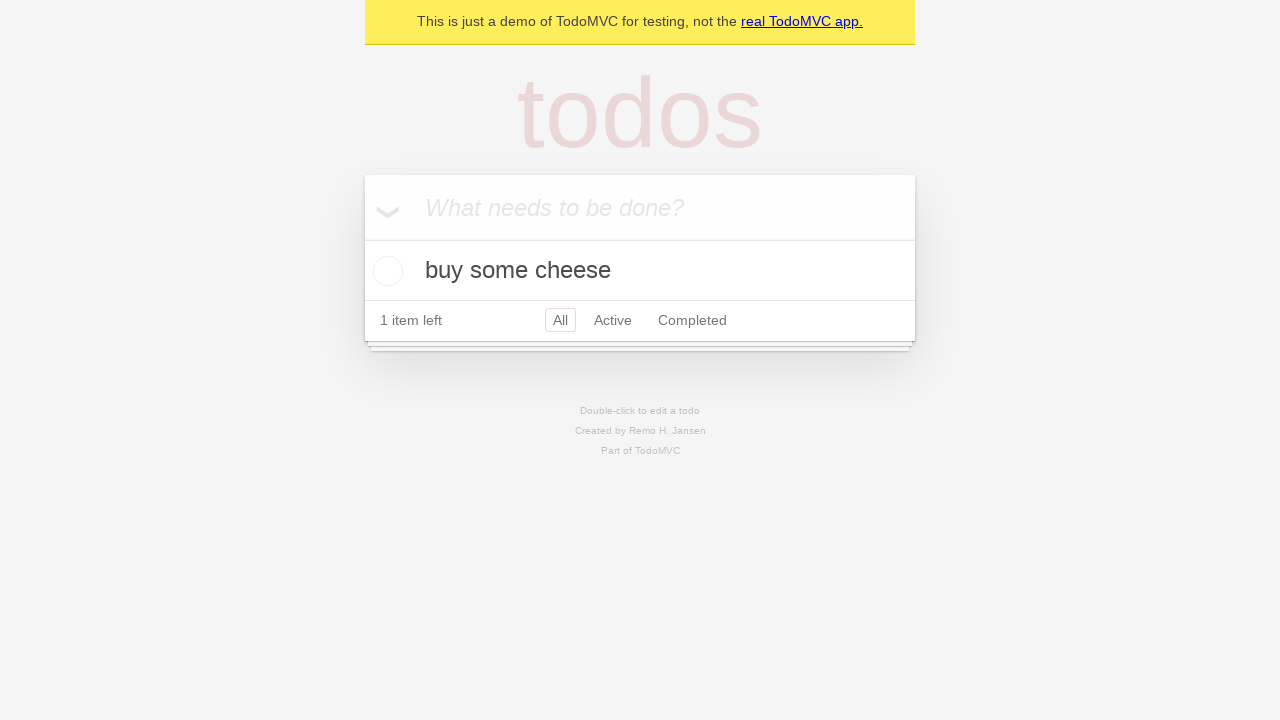

Filled todo input with 'feed the cat' on internal:attr=[placeholder="What needs to be done?"i]
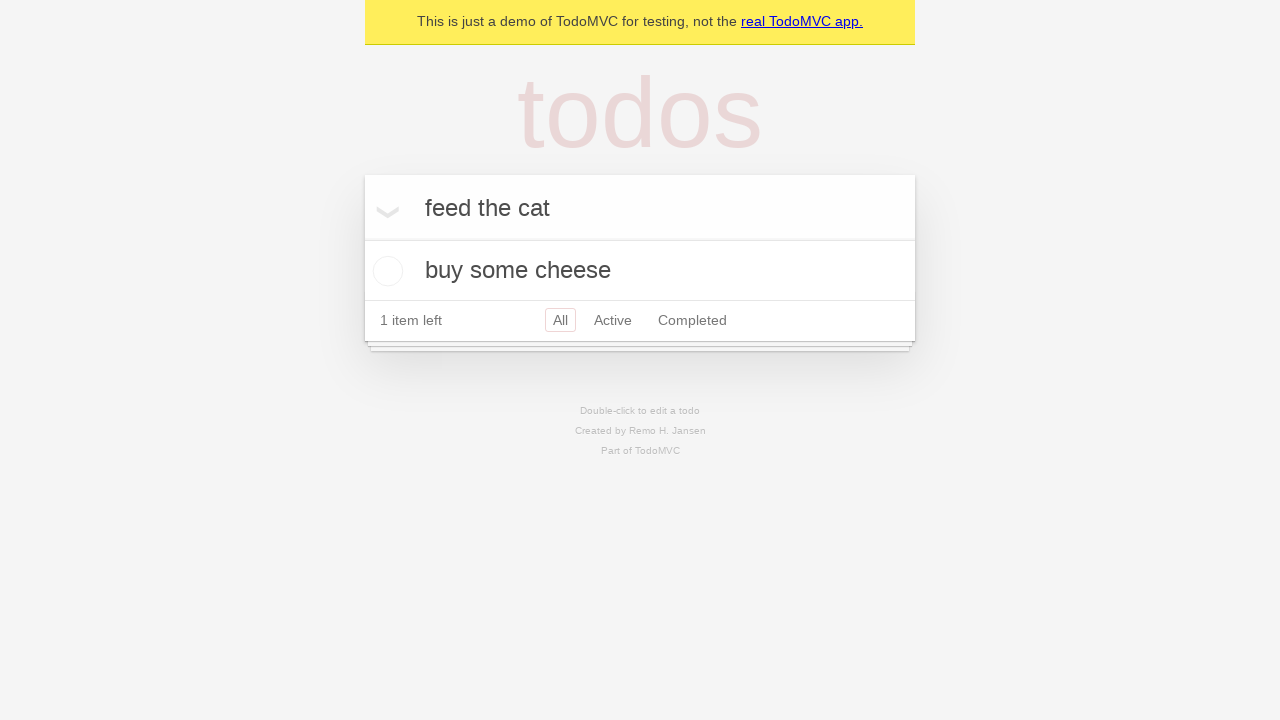

Pressed Enter to add second todo item on internal:attr=[placeholder="What needs to be done?"i]
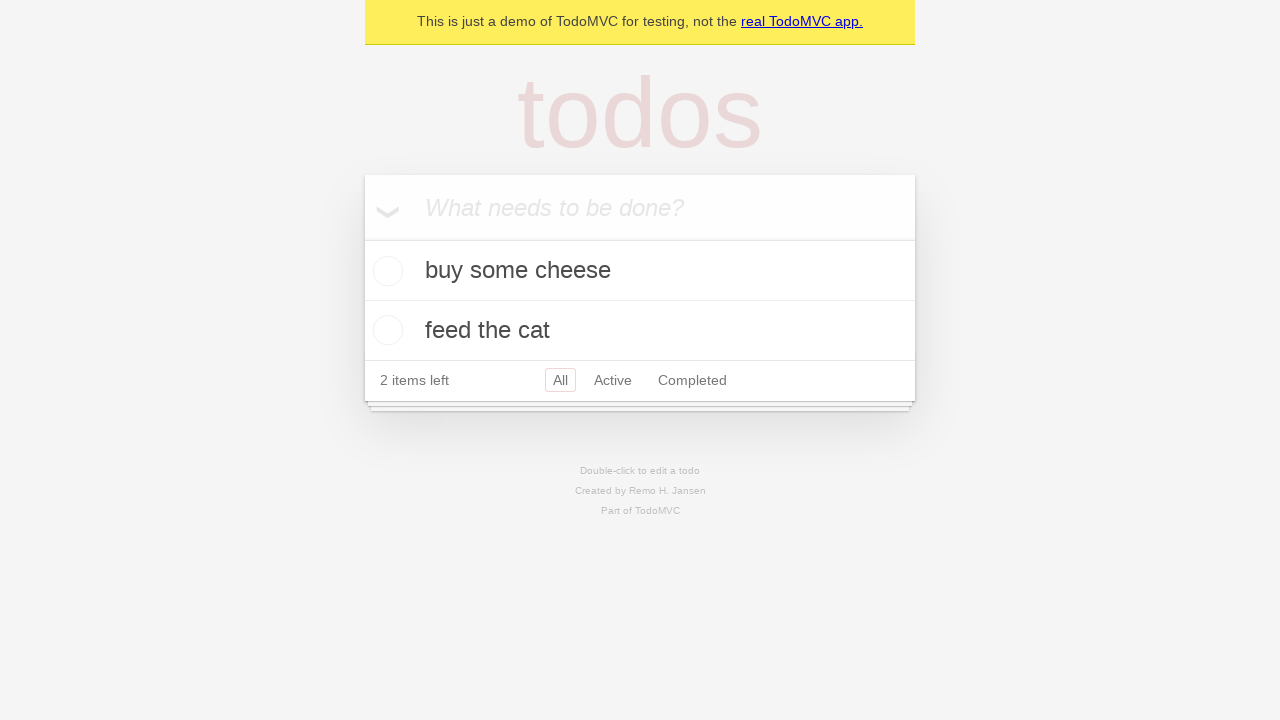

Both todo items are now visible in the list
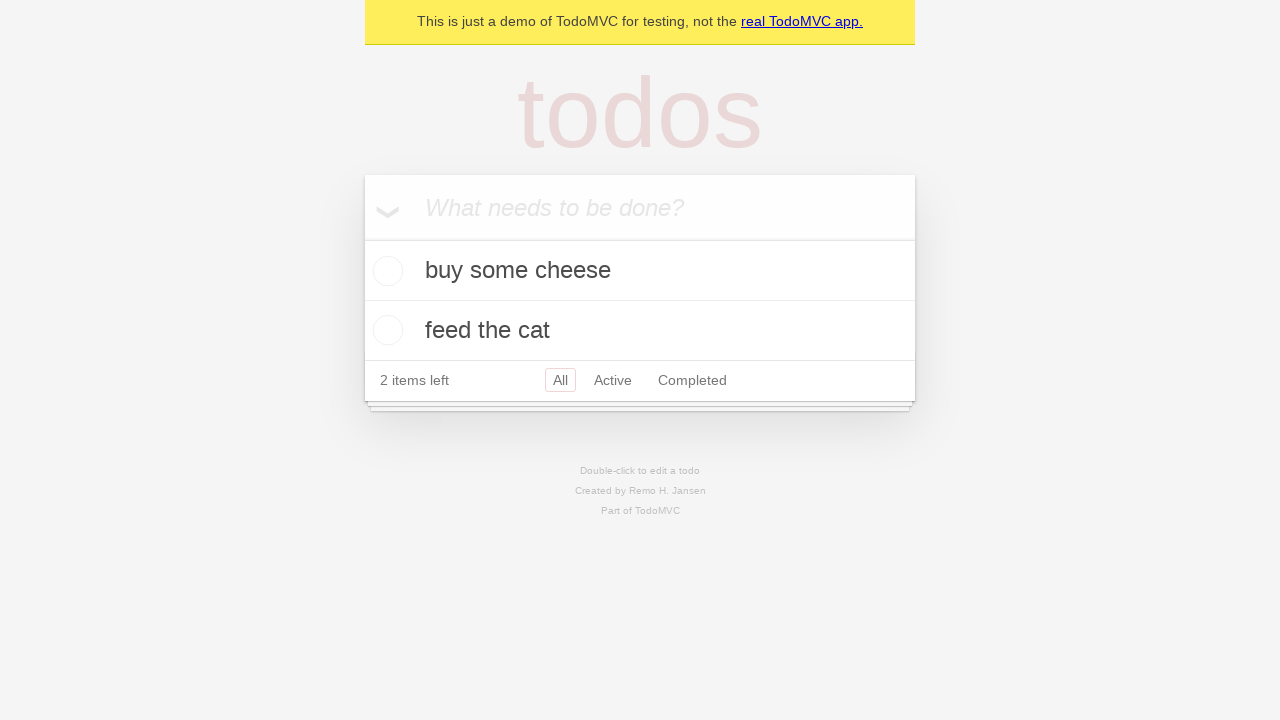

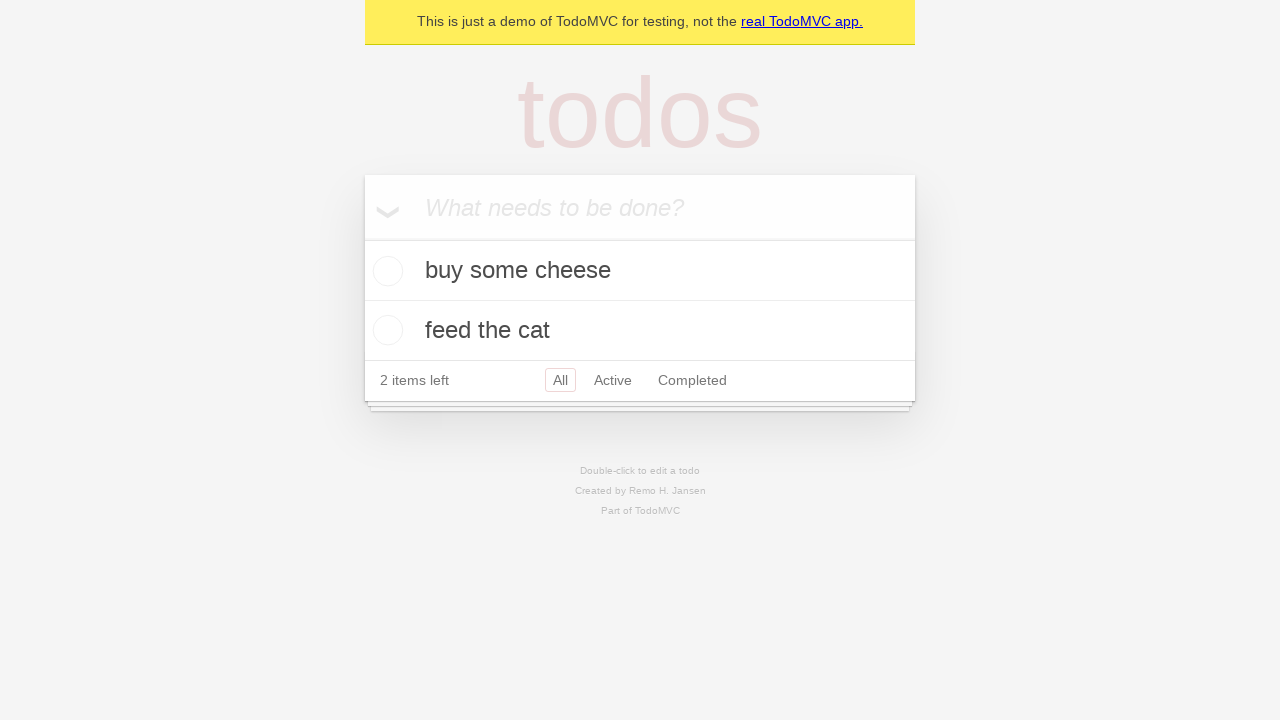